Demonstrates injecting jQuery and jQuery Growl library into a page to display notification messages, showing how to use JavaScript execution in browser automation for debugging visualization.

Starting URL: http://the-internet.herokuapp.com

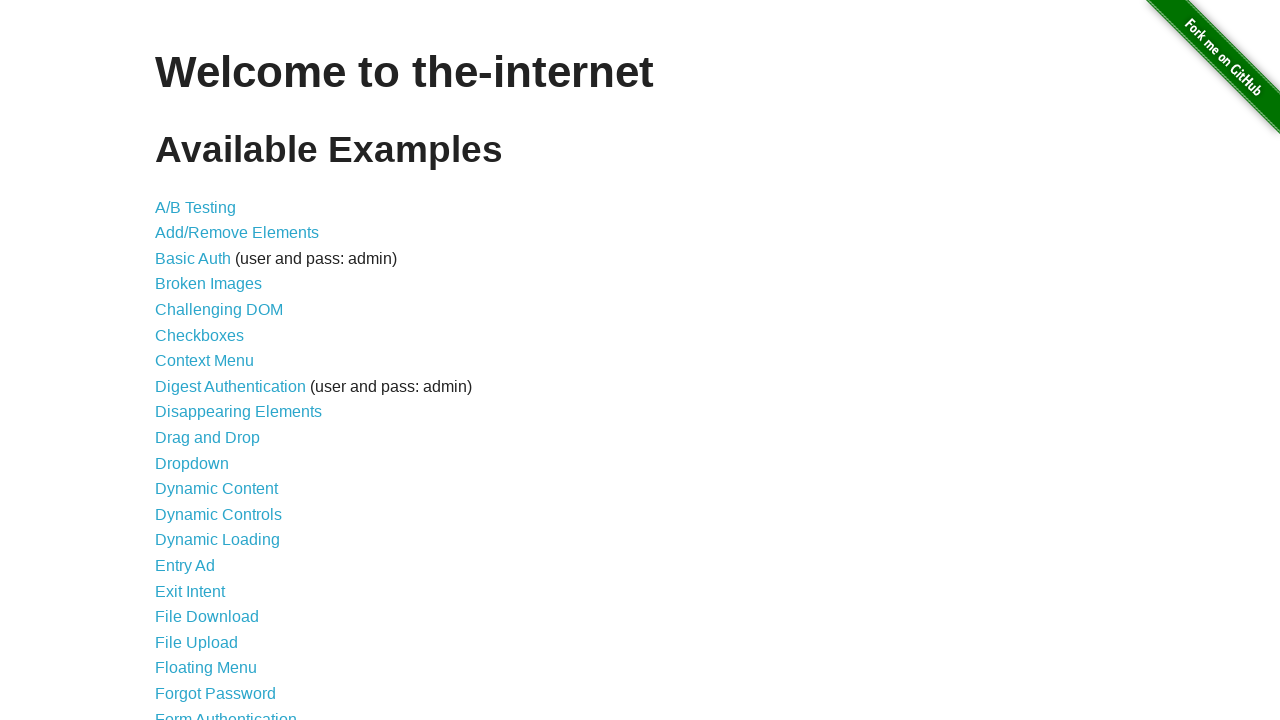

Injected jQuery library into page if not already present
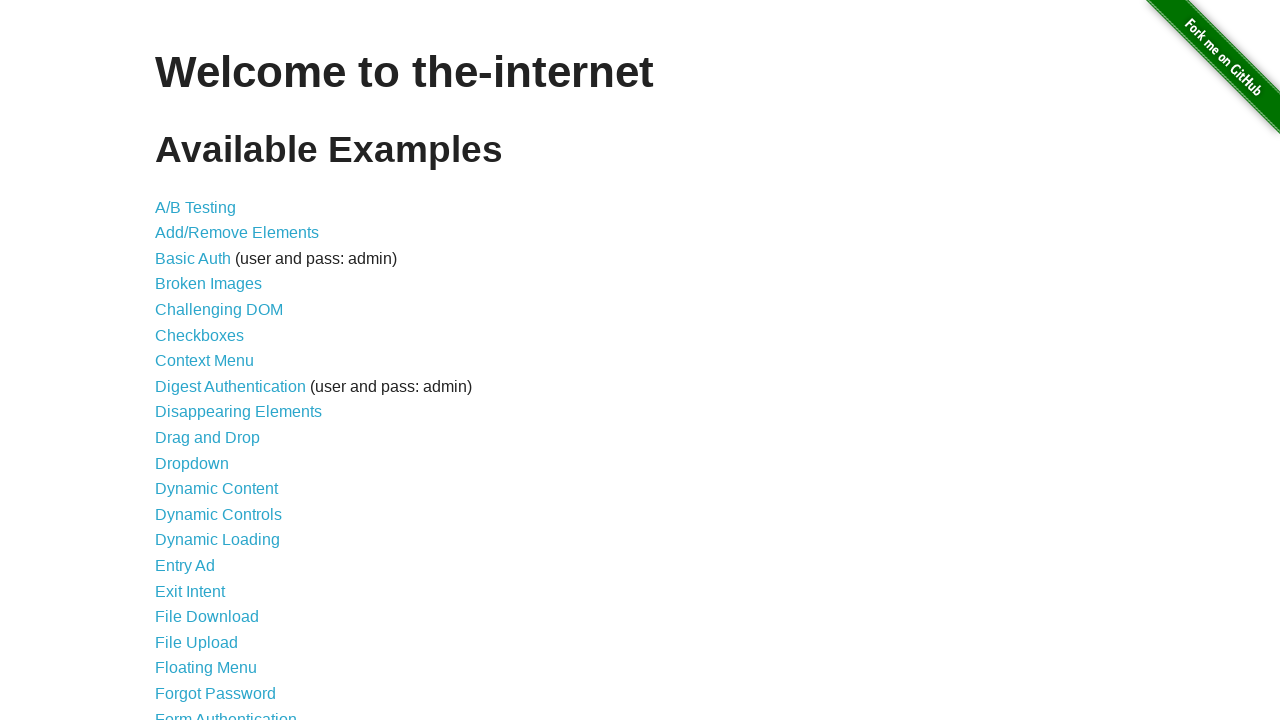

Waited for jQuery to load successfully
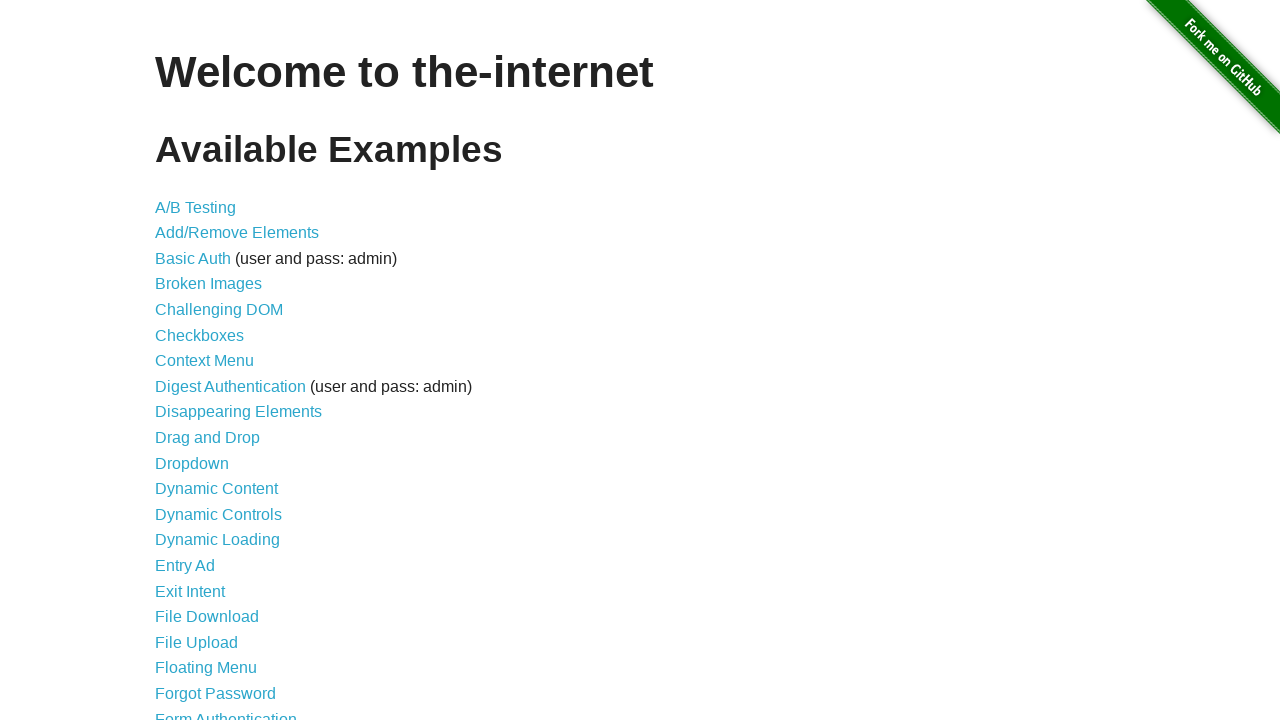

Loaded jQuery Growl library script
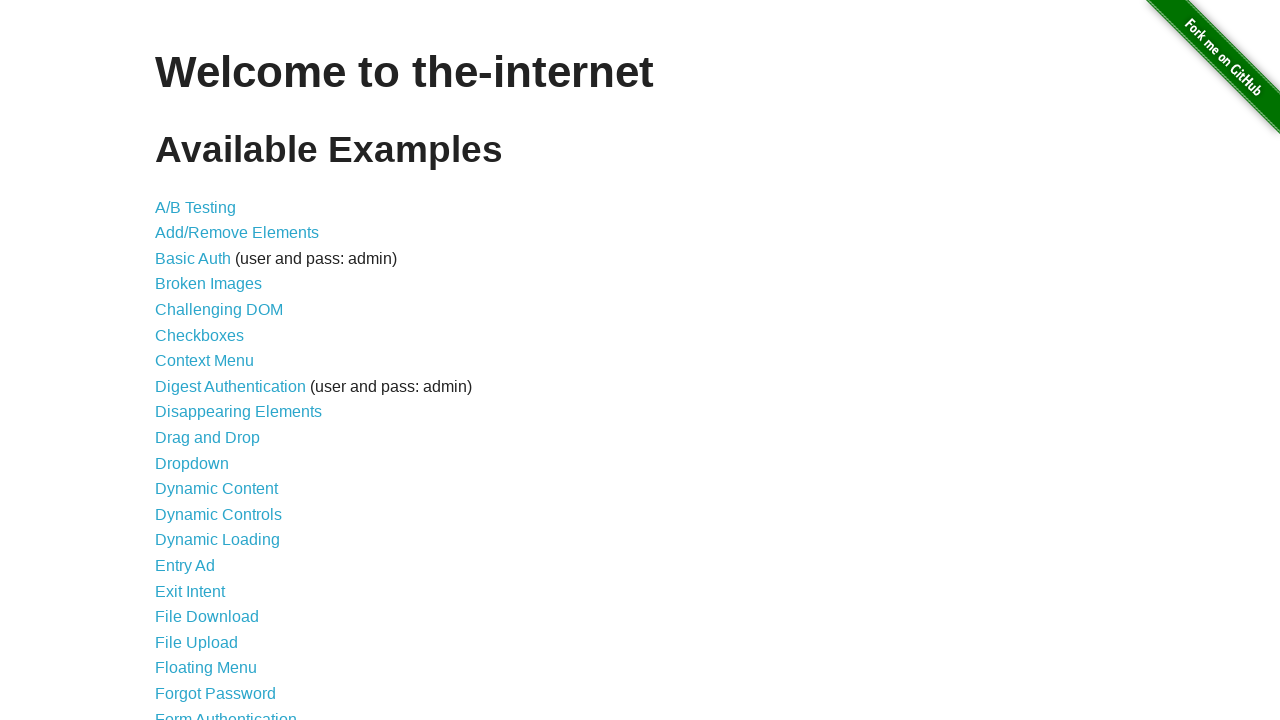

Added jQuery Growl CSS stylesheet to page
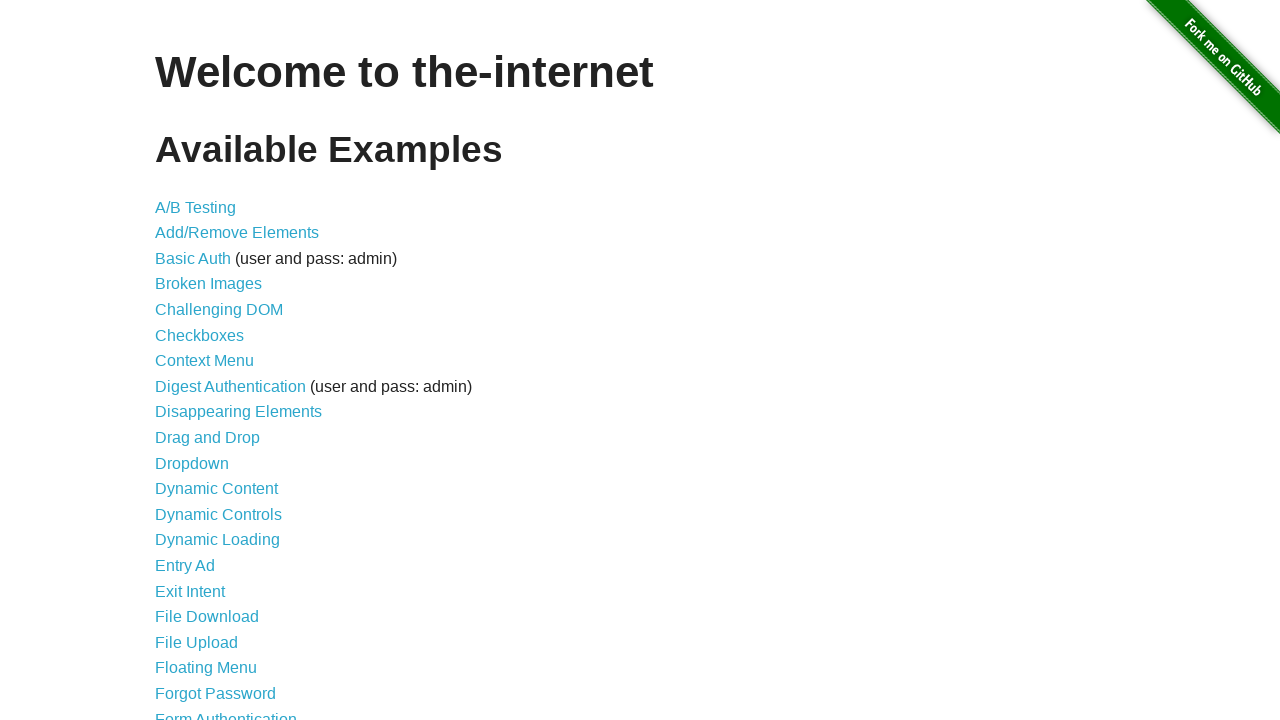

Waited for jQuery Growl library to be available
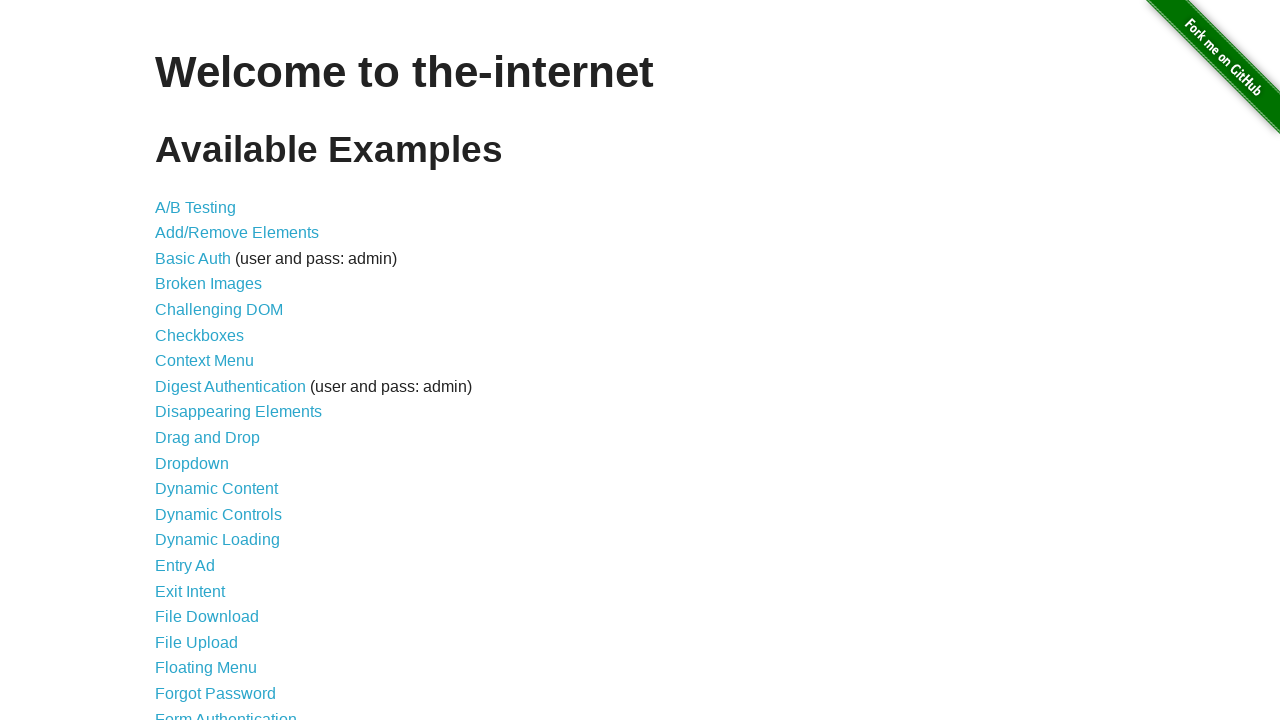

Displayed default growl notification with GET title and / message
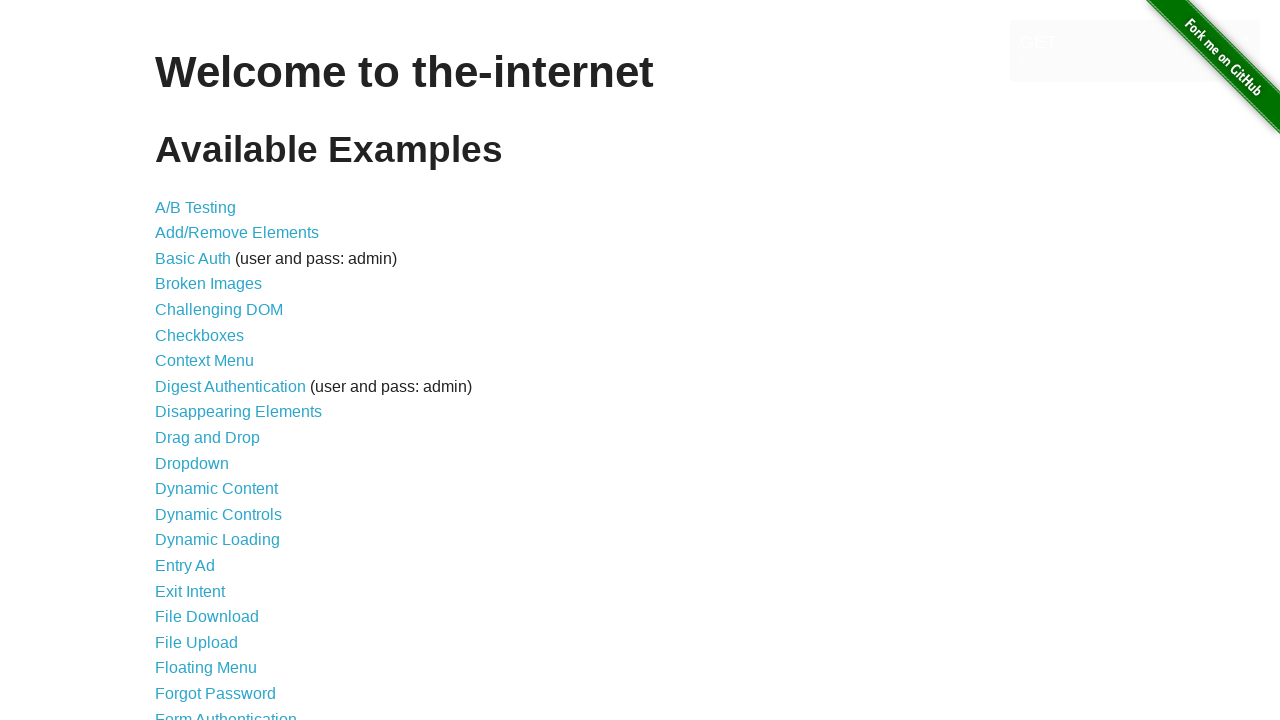

Displayed error-styled growl notification
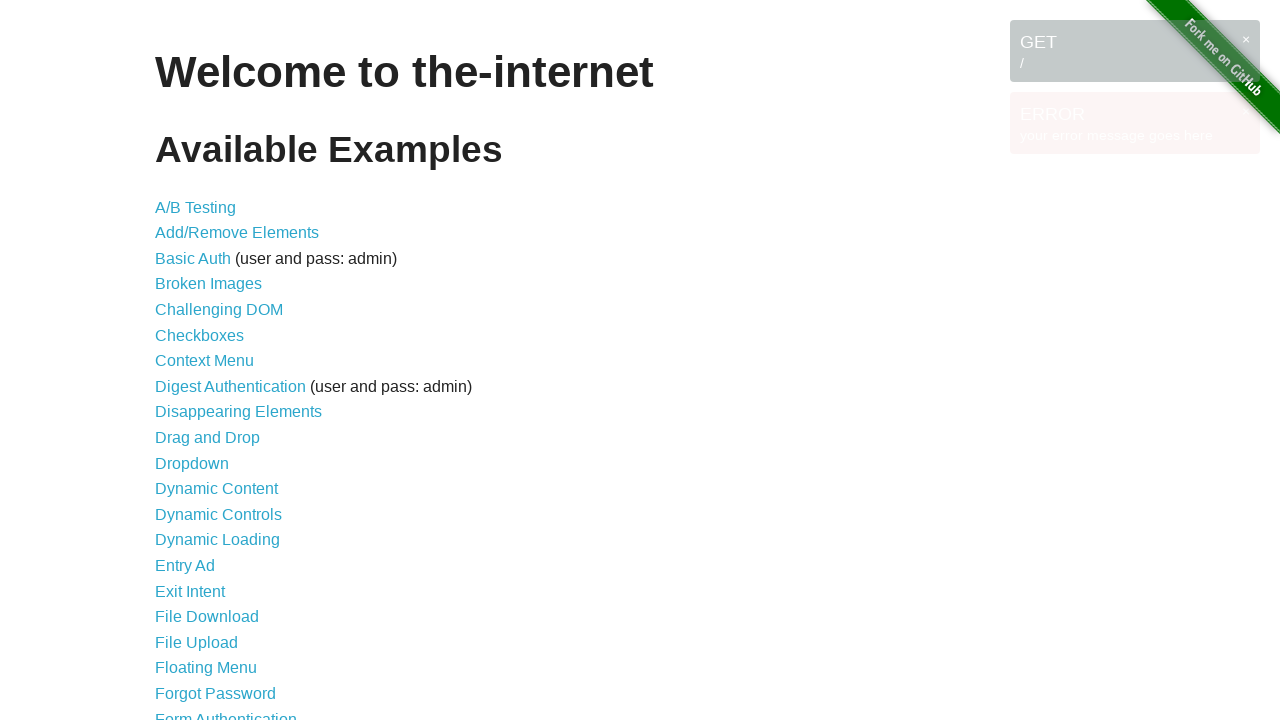

Displayed notice-styled growl notification
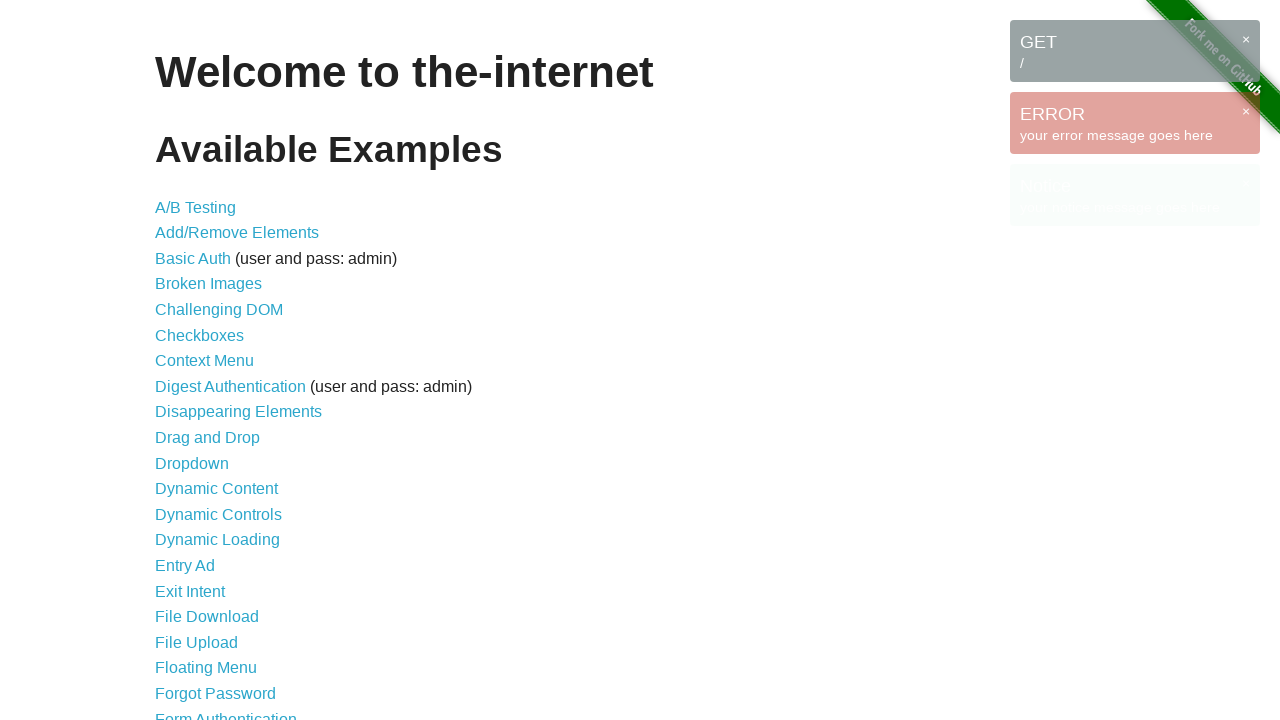

Displayed warning-styled growl notification
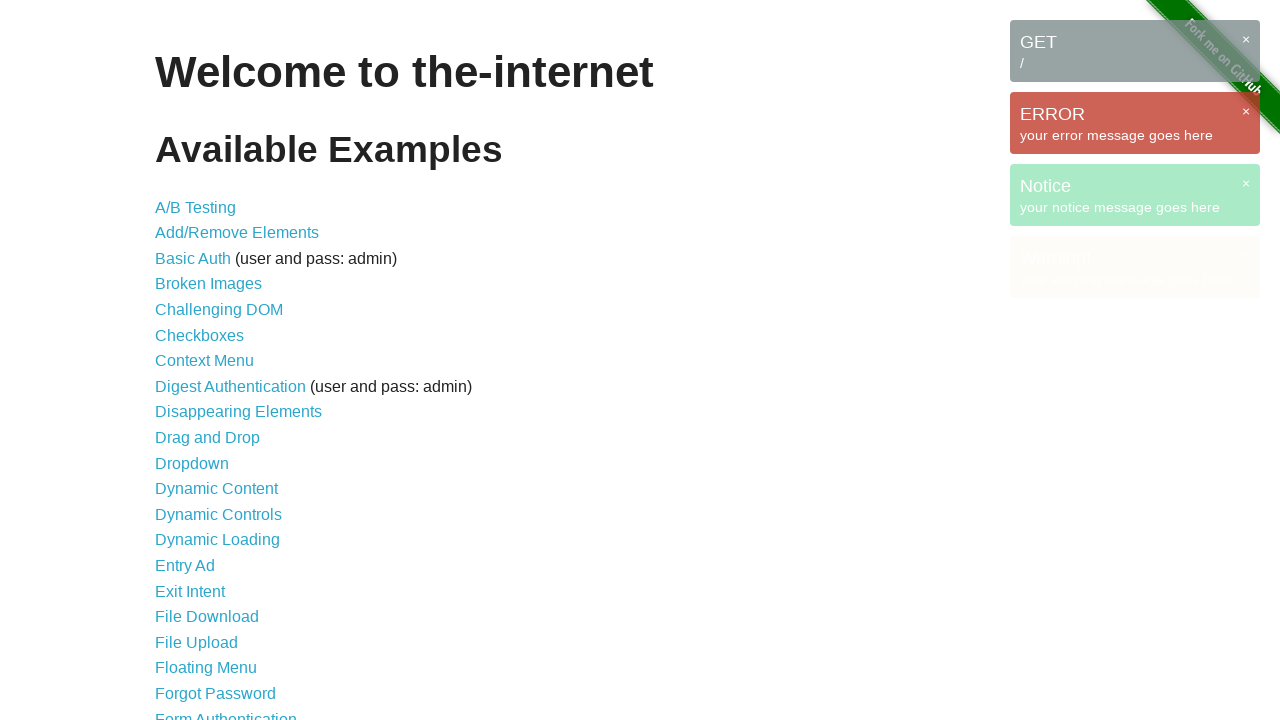

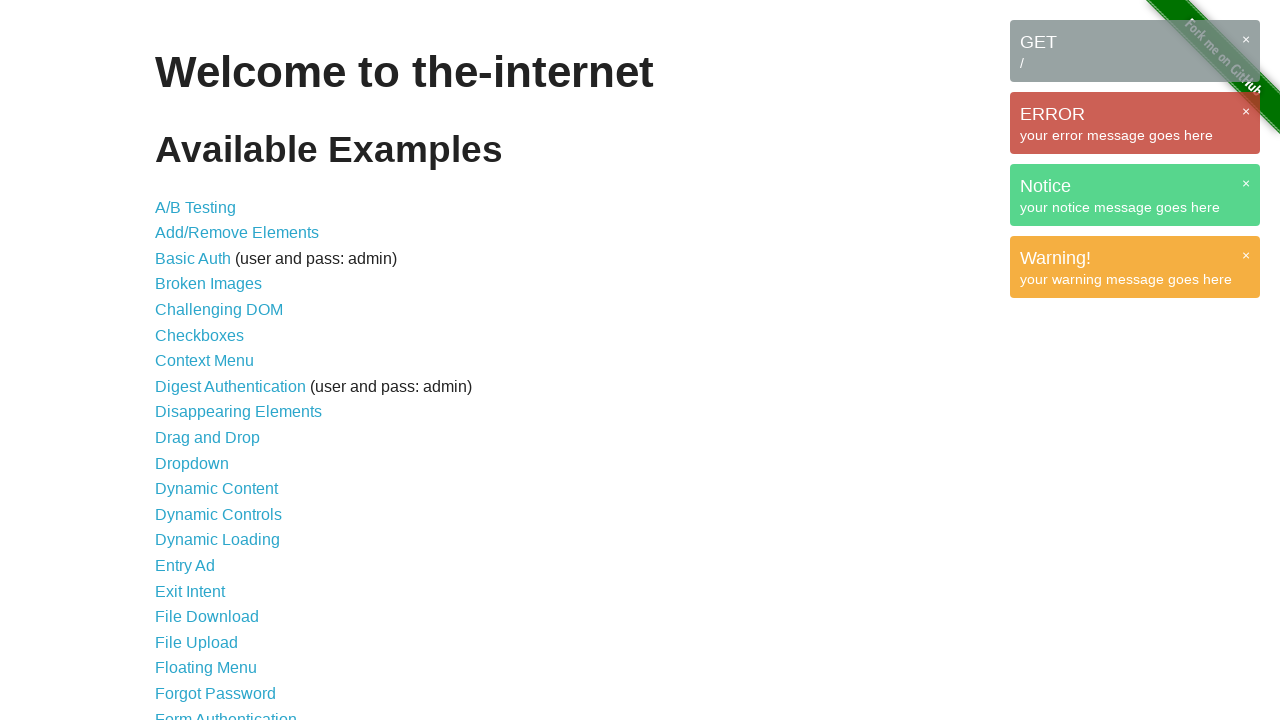